Navigates to W3Schools HTML table example page, switches to the result iframe, and verifies the table content is displayed

Starting URL: https://www.w3schools.com/html/tryit.asp?filename=tryhtml_table_intro

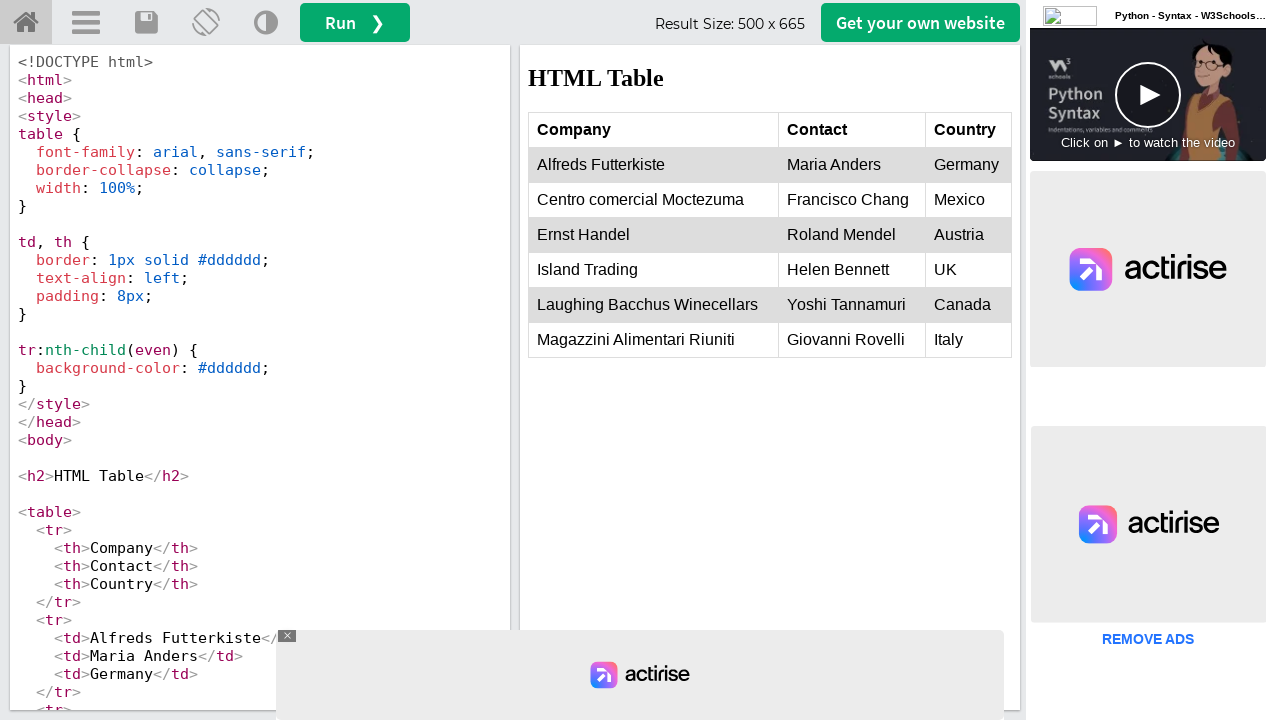

Navigated to W3Schools HTML table example page
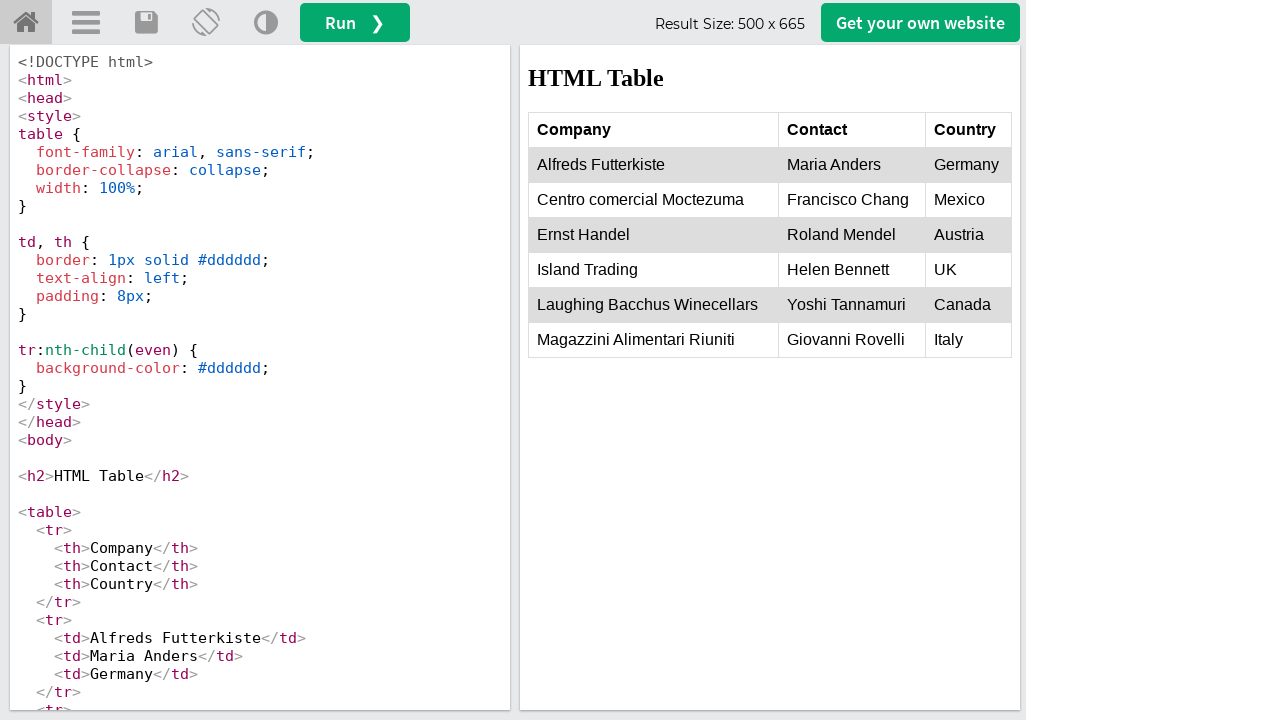

Located the result iframe
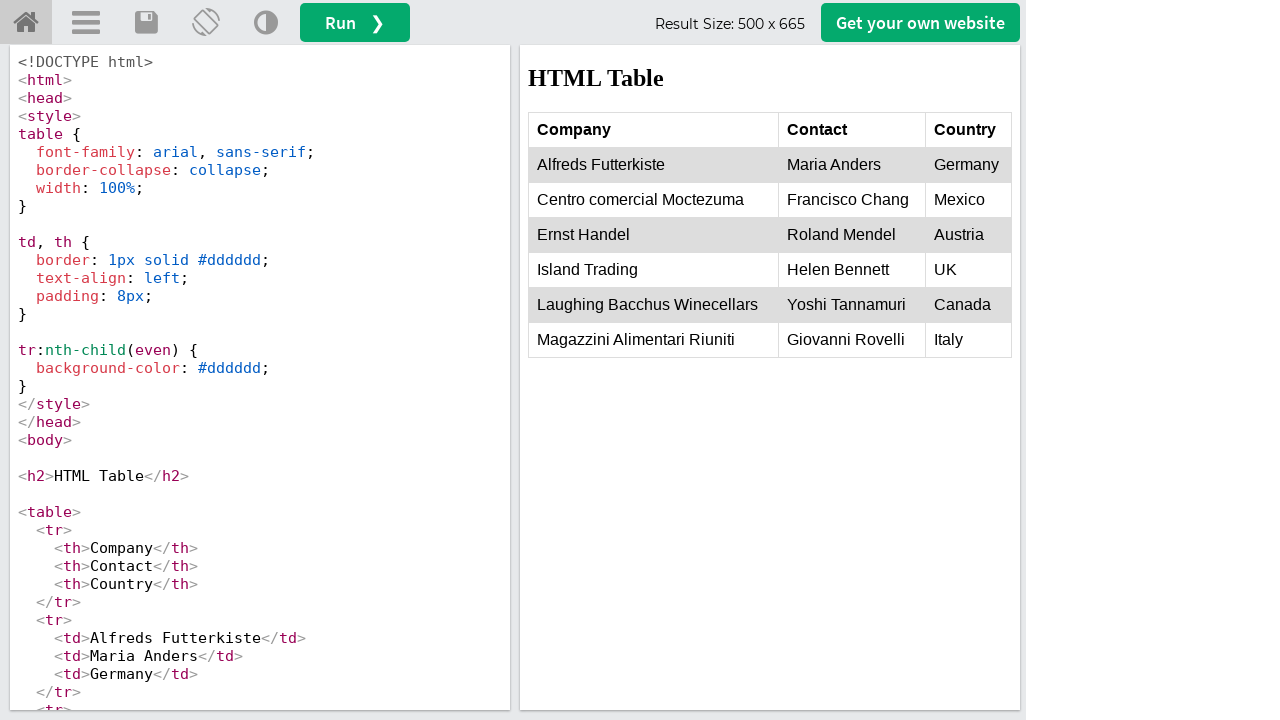

Table tbody element is visible in the result iframe
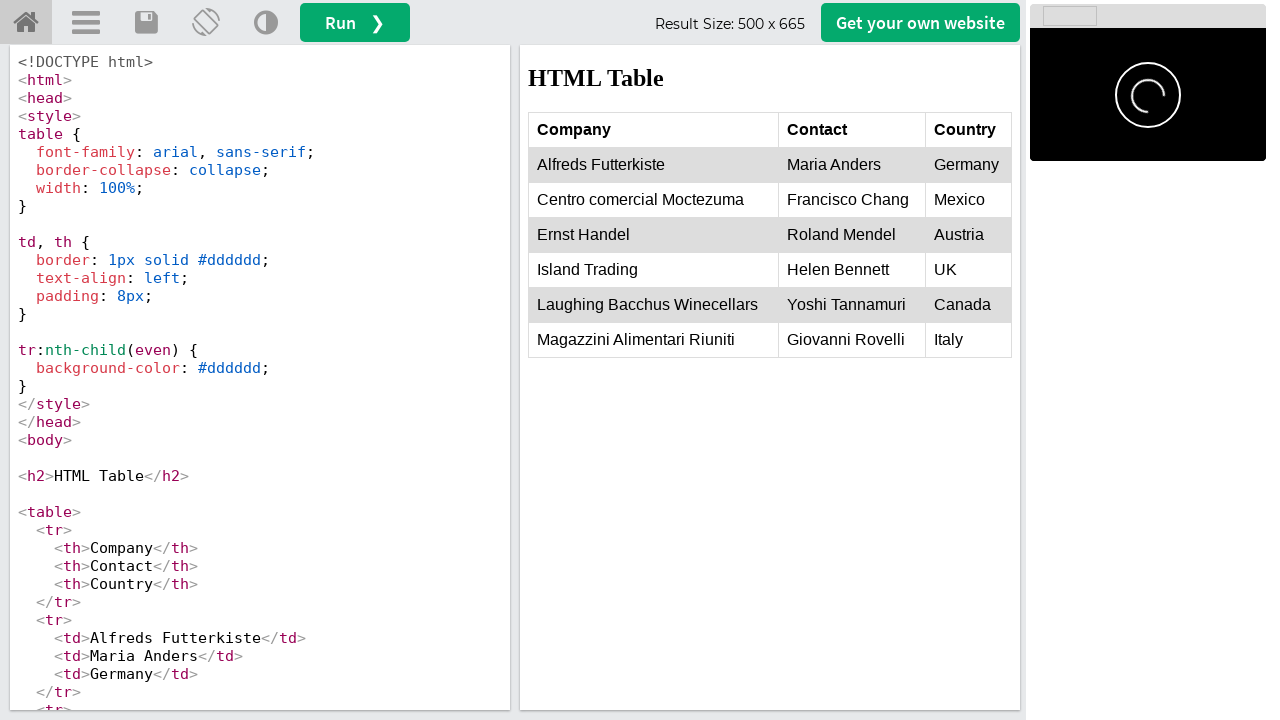

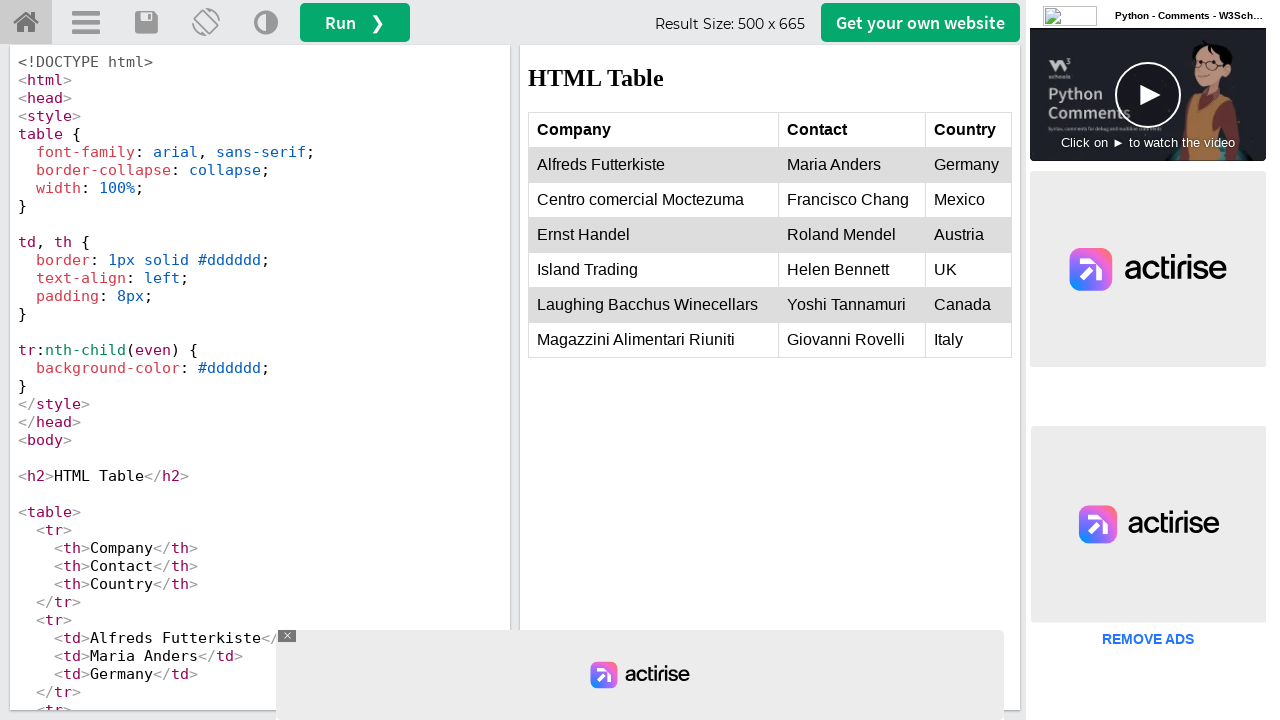